Tests CSS properties of various UI elements on the User Inyerface game page, verifying dimensions, font-family, and background color of form elements.

Starting URL: https://userinyerface.com/game.html

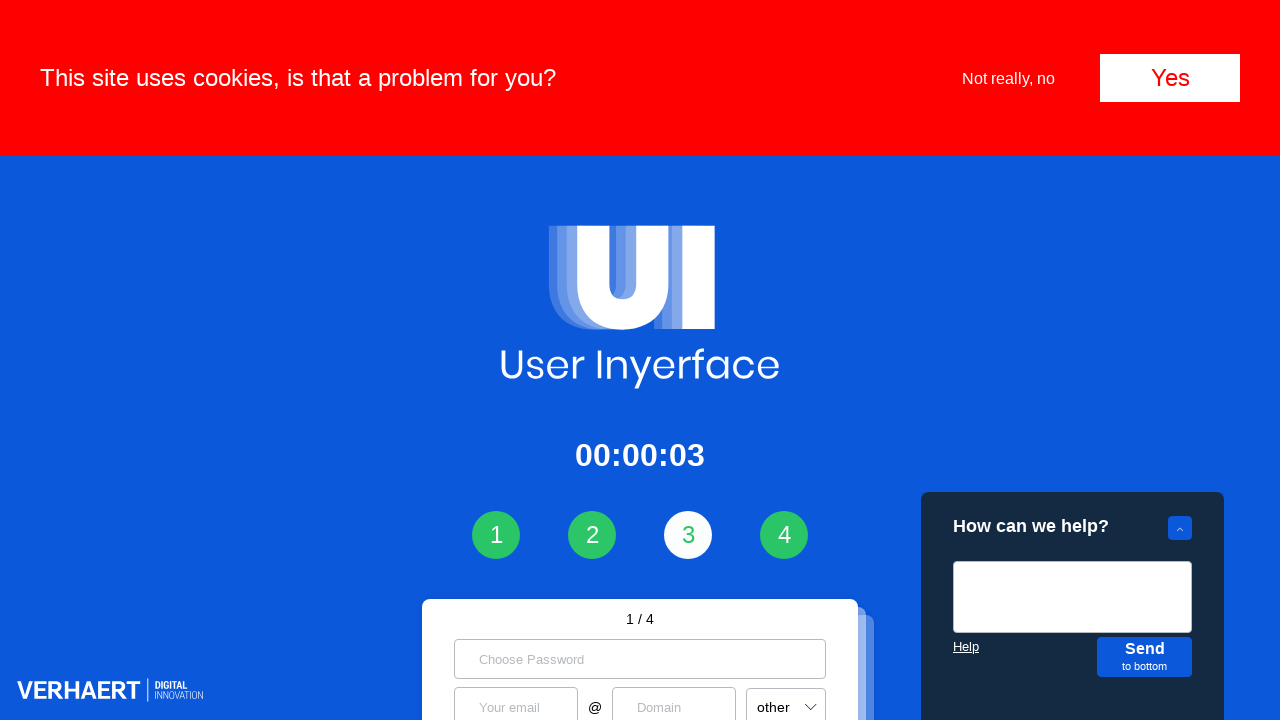

Waited for login form field row to be visible
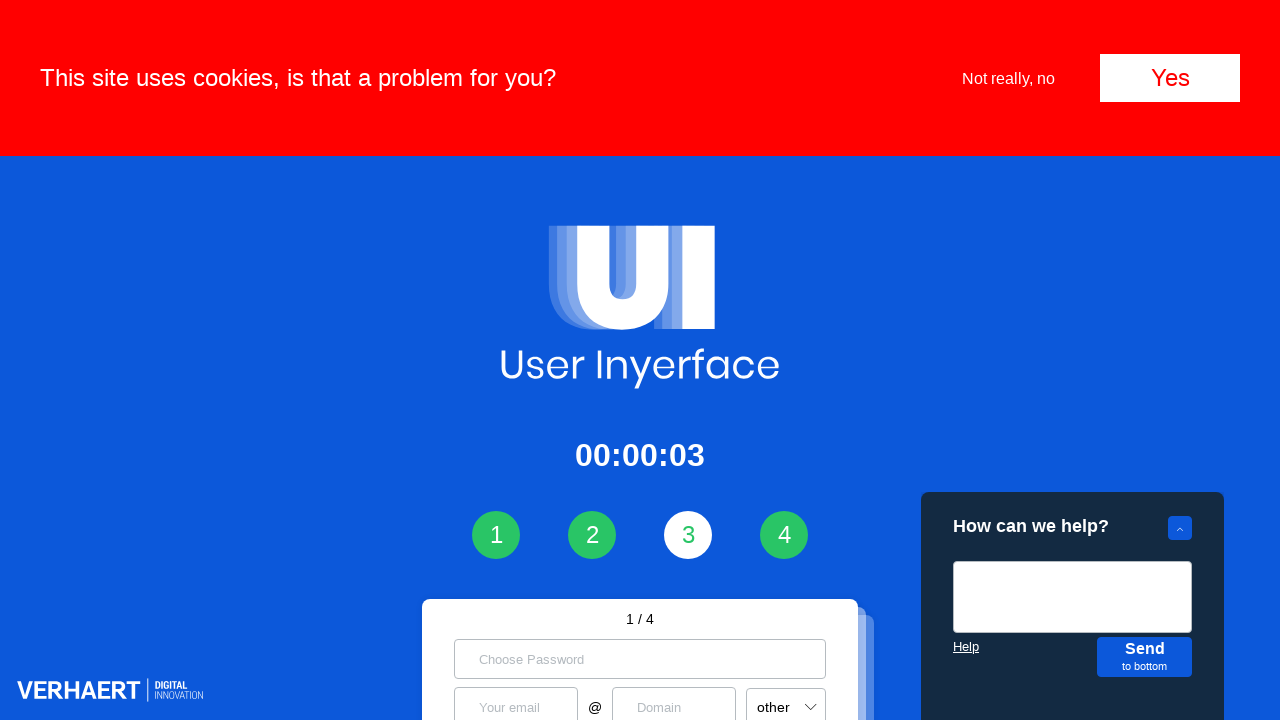

Evaluated width of login form field row: 372px
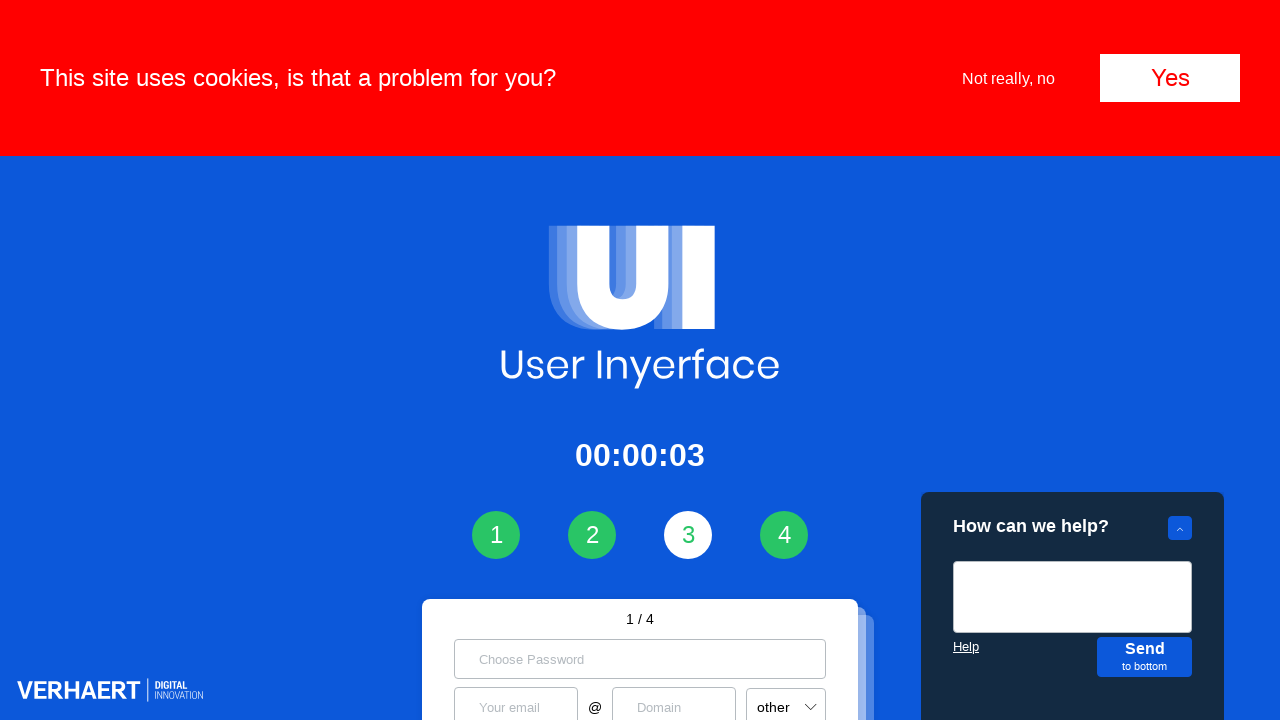

Verified login form field row width equals 372px: True
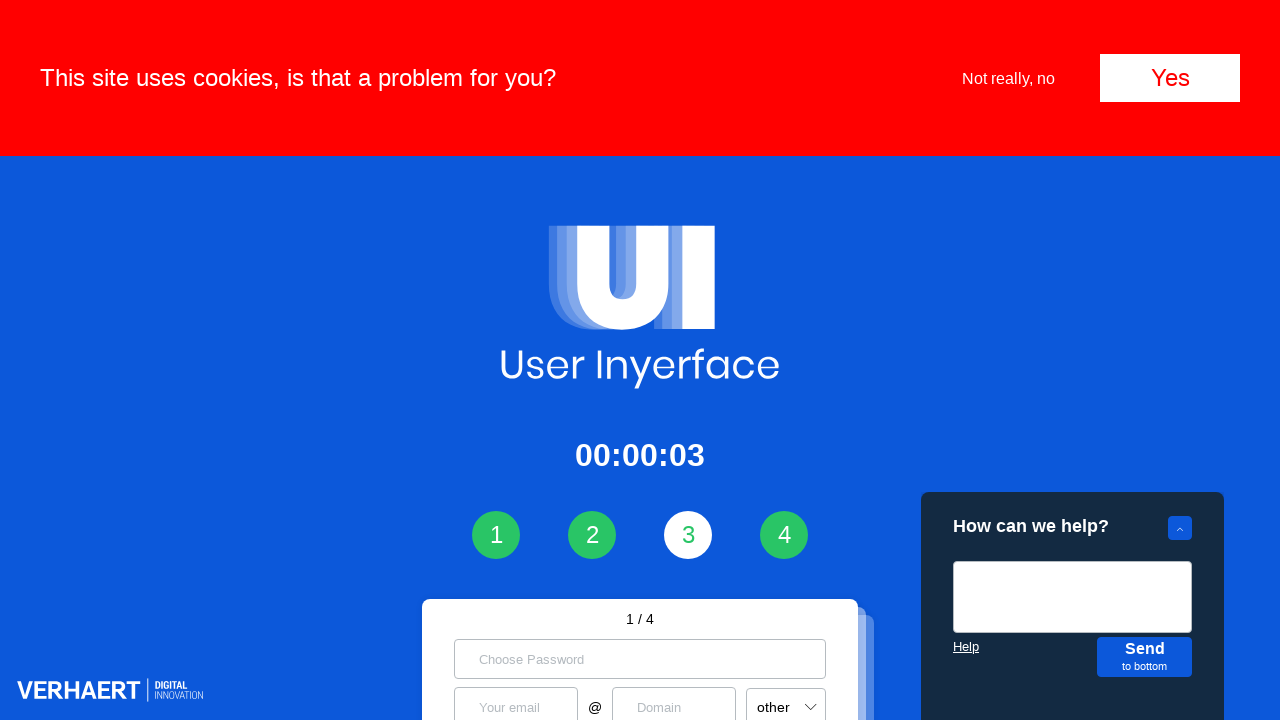

Evaluated height of login form field row: 40px
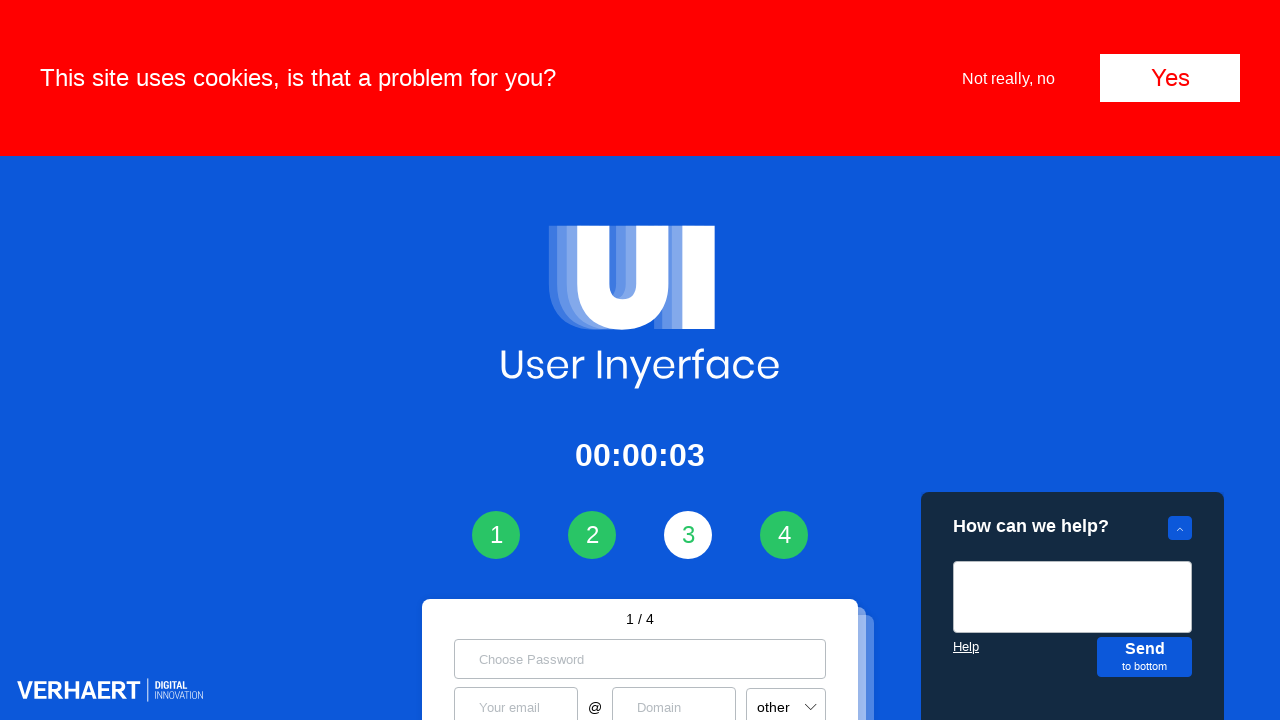

Verified login form field row height equals 40px: True
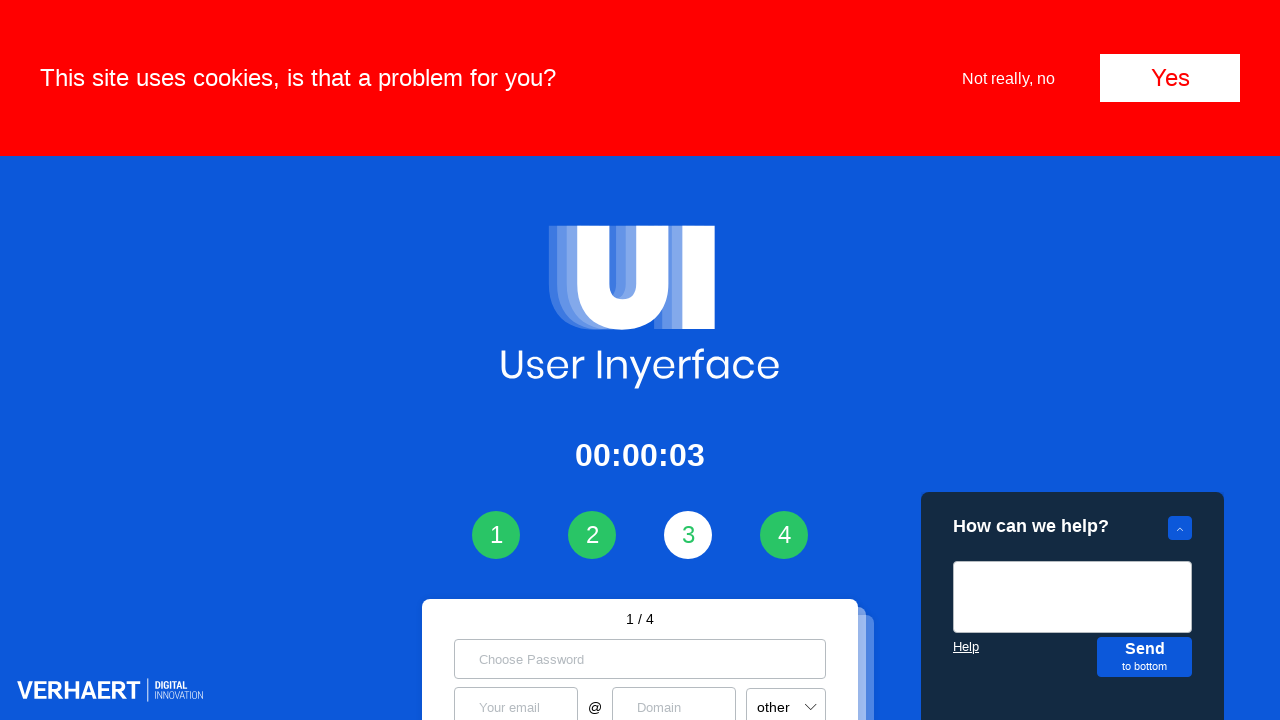

Evaluated width of align cell: 756.031px
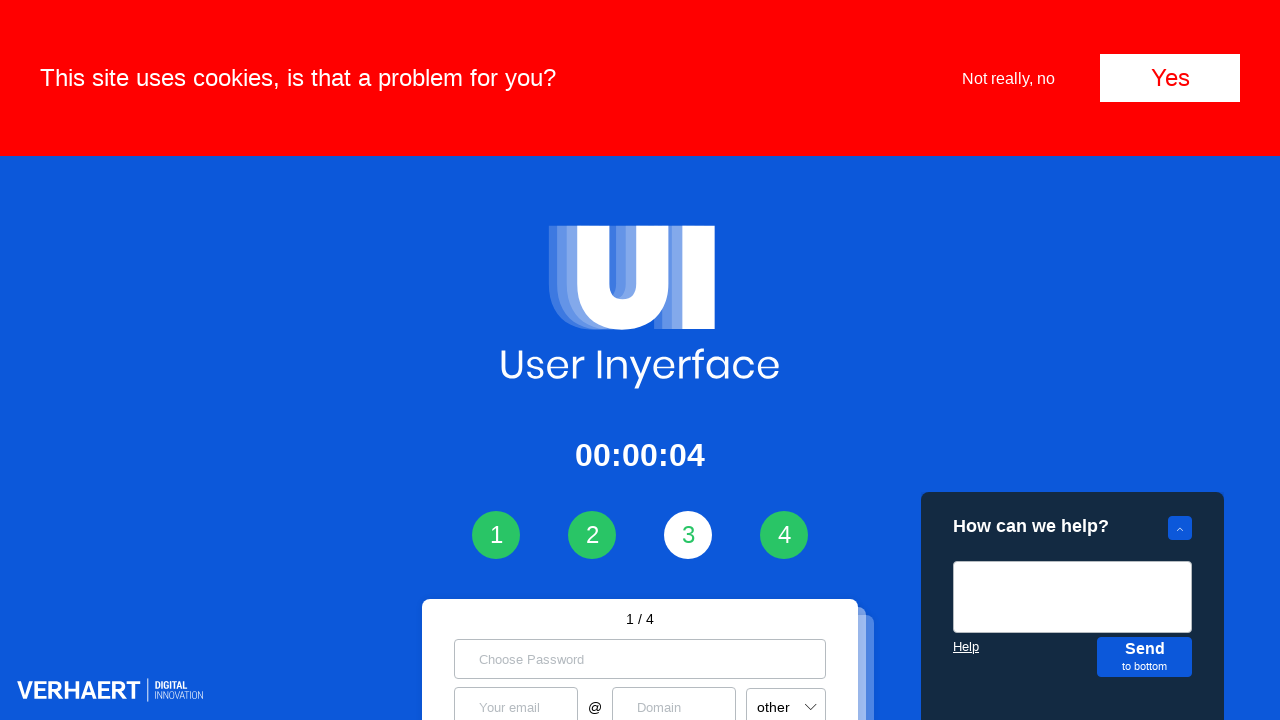

Verified align cell width equals 133.688px: False
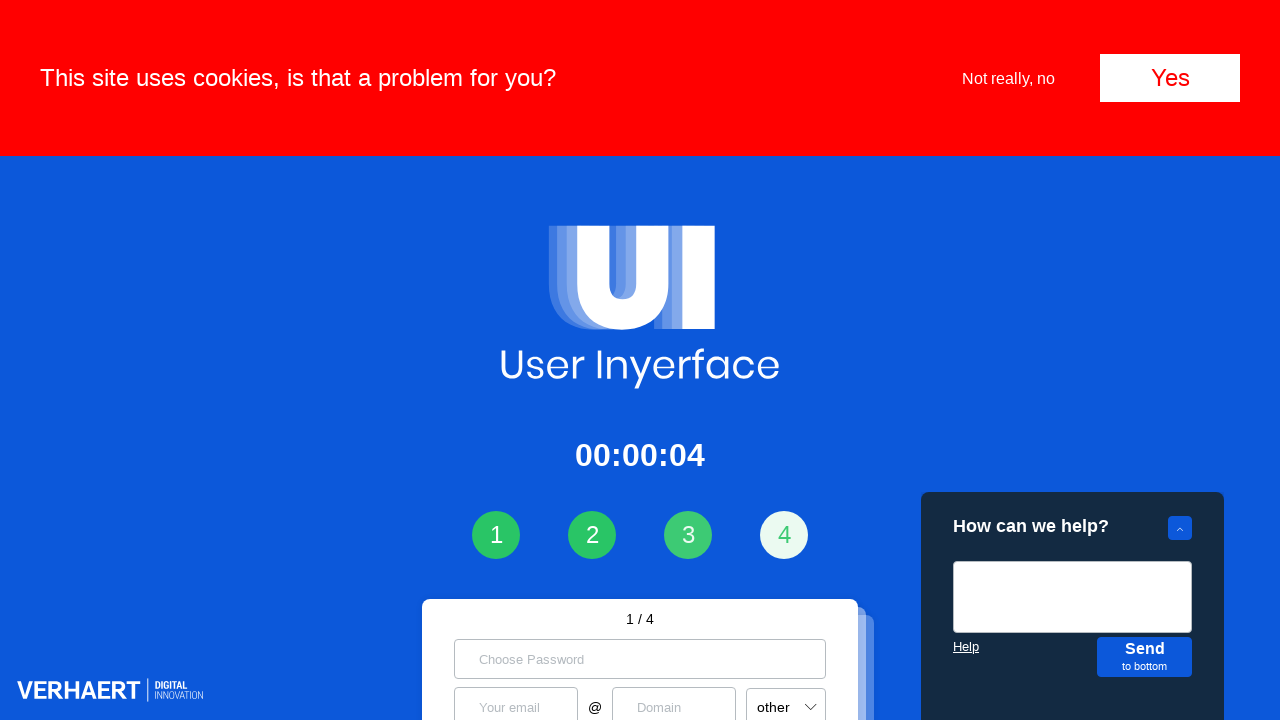

Evaluated font-family of login form container: sans-serif
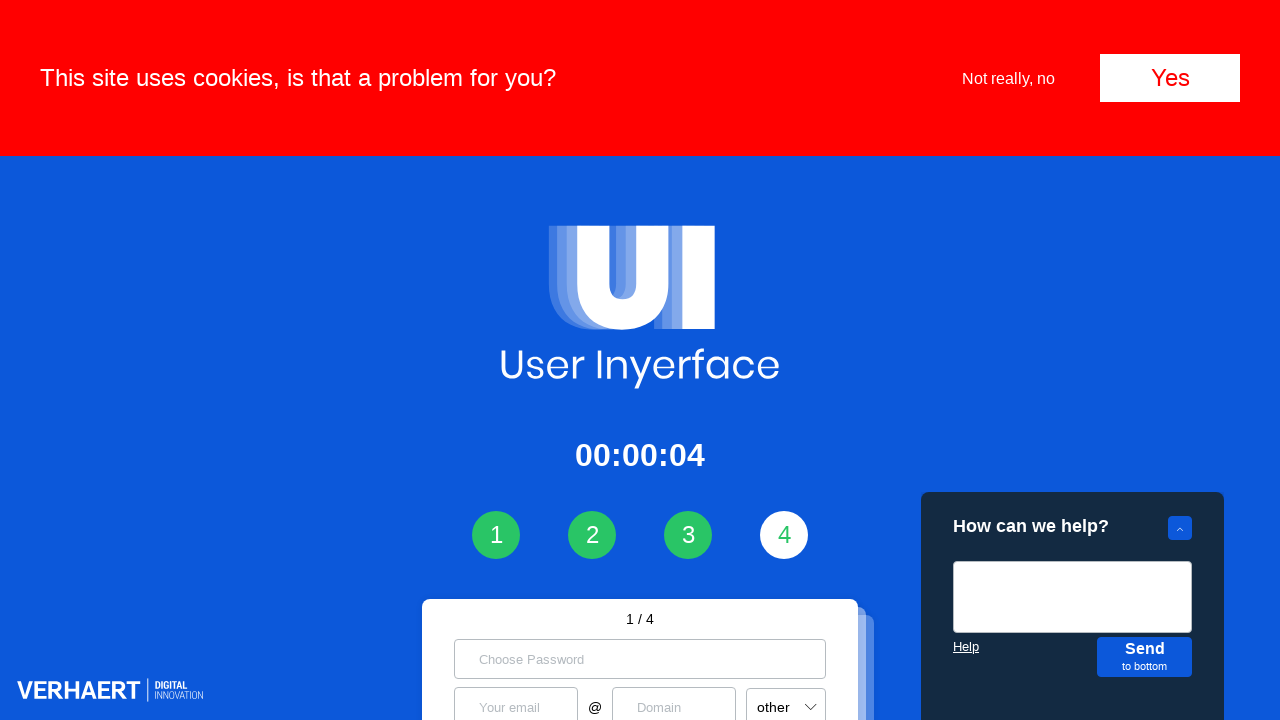

Verified login form container font-family equals sans-serif: True
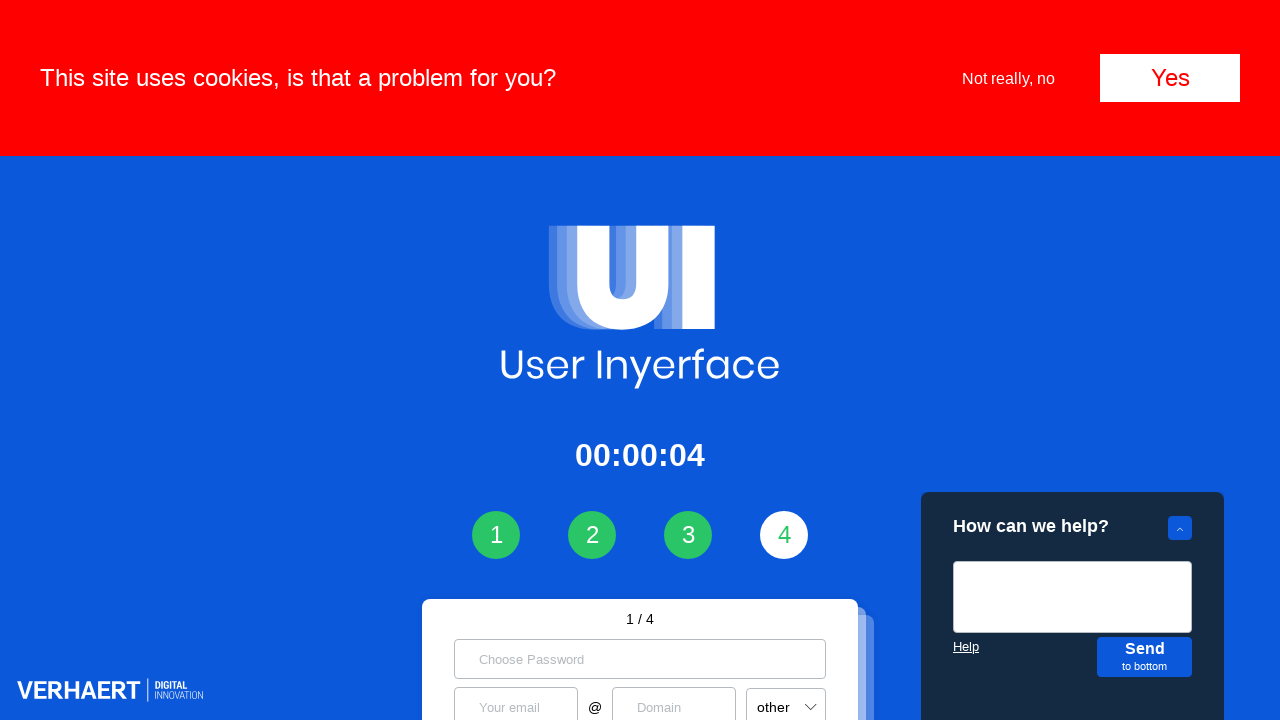

Evaluated background of login form container: rgb(255, 255, 255) none repeat scroll 0% 0% / auto padding-box border-box
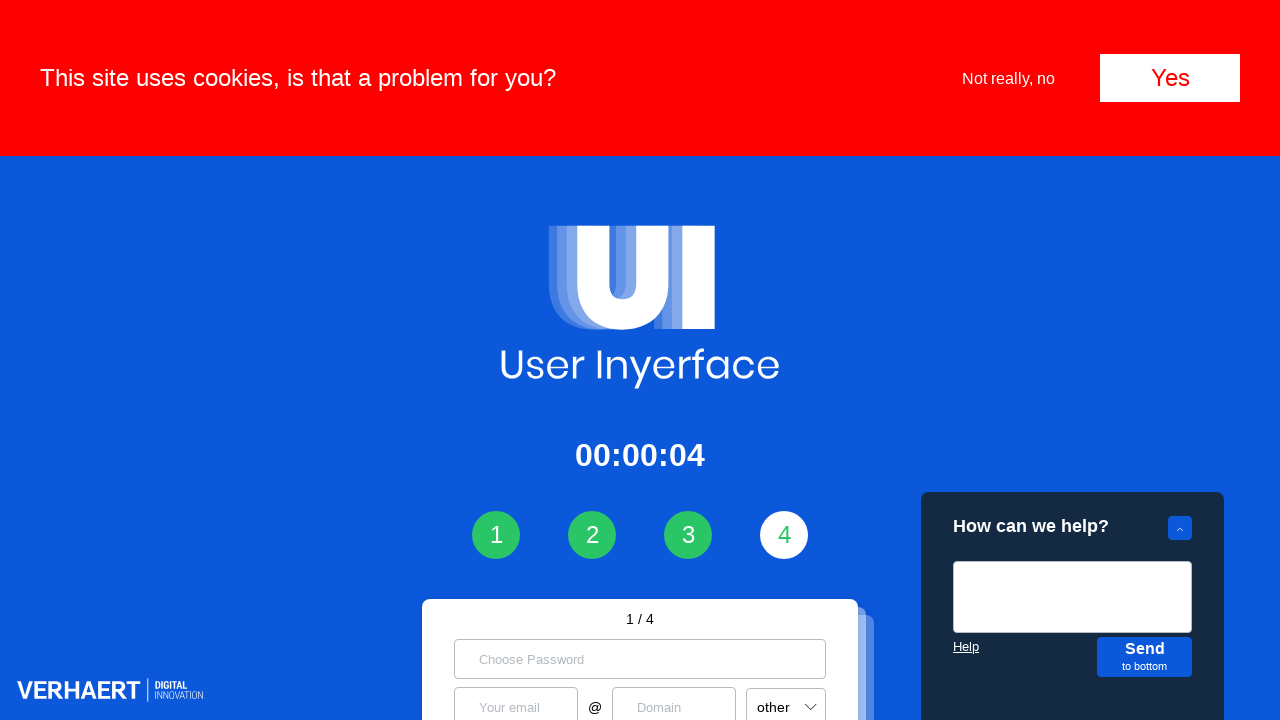

Verified login form container background is white: True
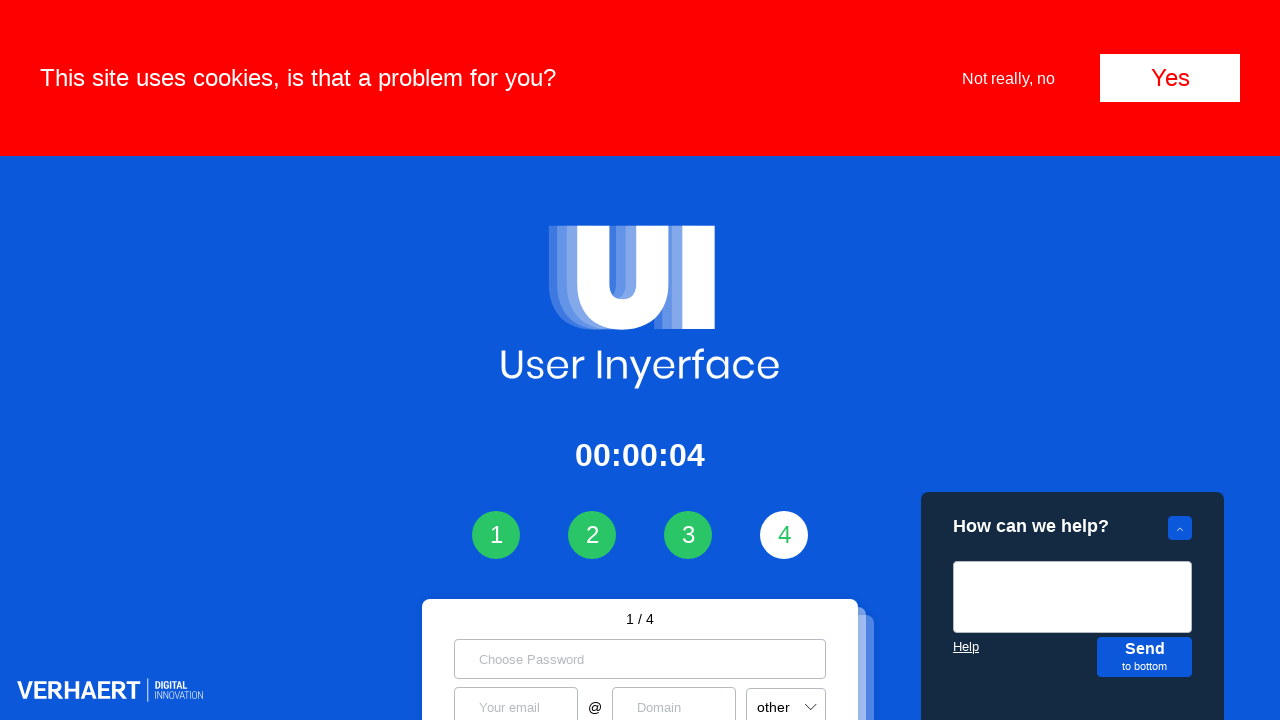

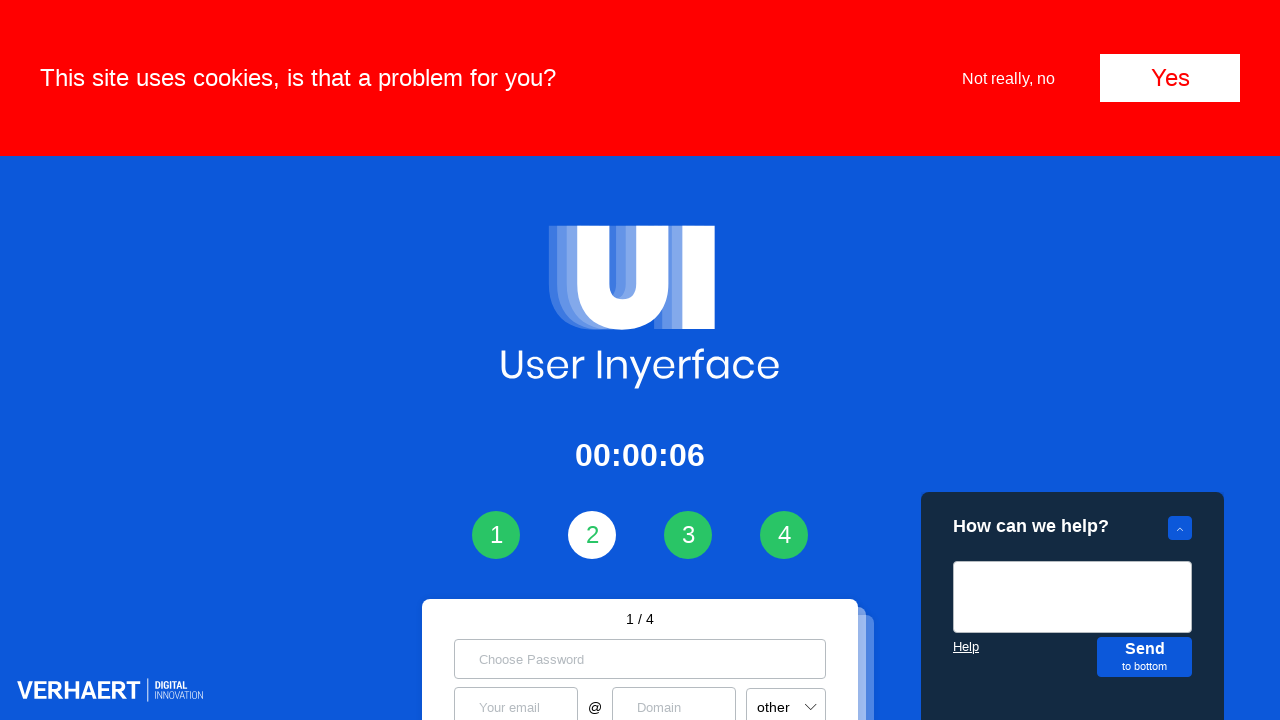